Tests basic browser navigation by navigating to a page, then performing forward, back, and refresh operations

Starting URL: http://www.ultimateqa.com/automation

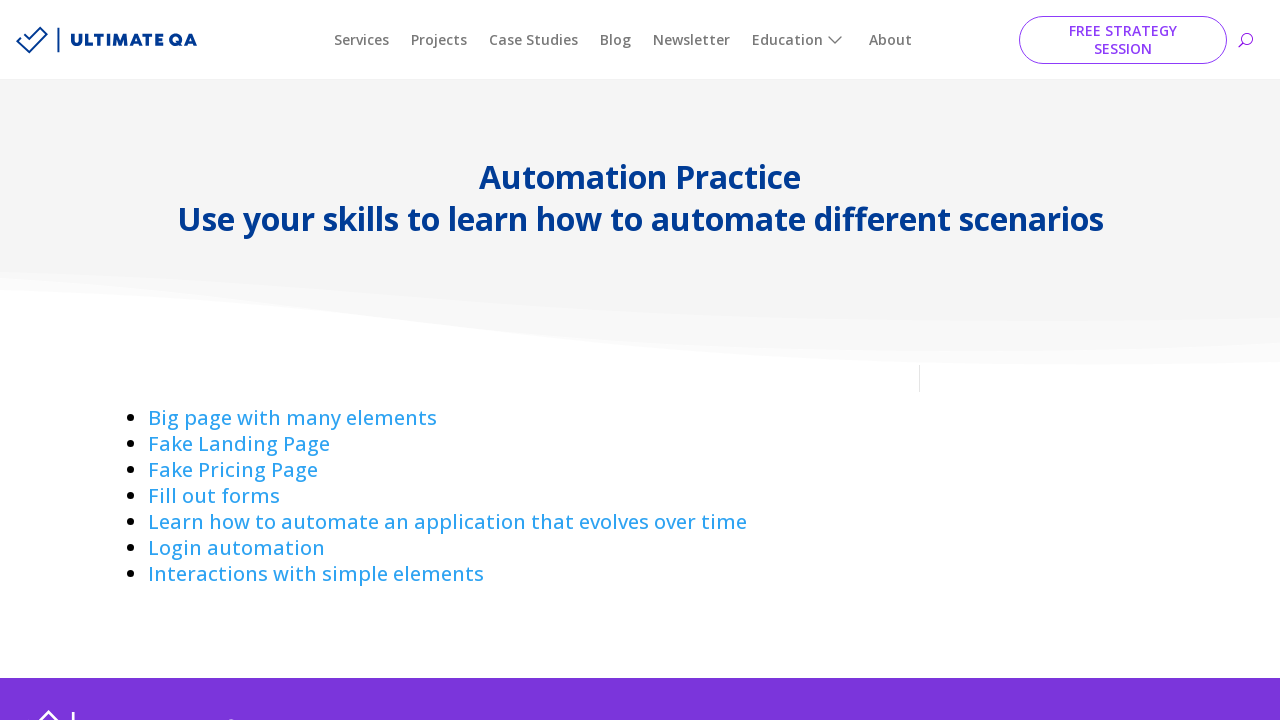

Navigated forward in browser history
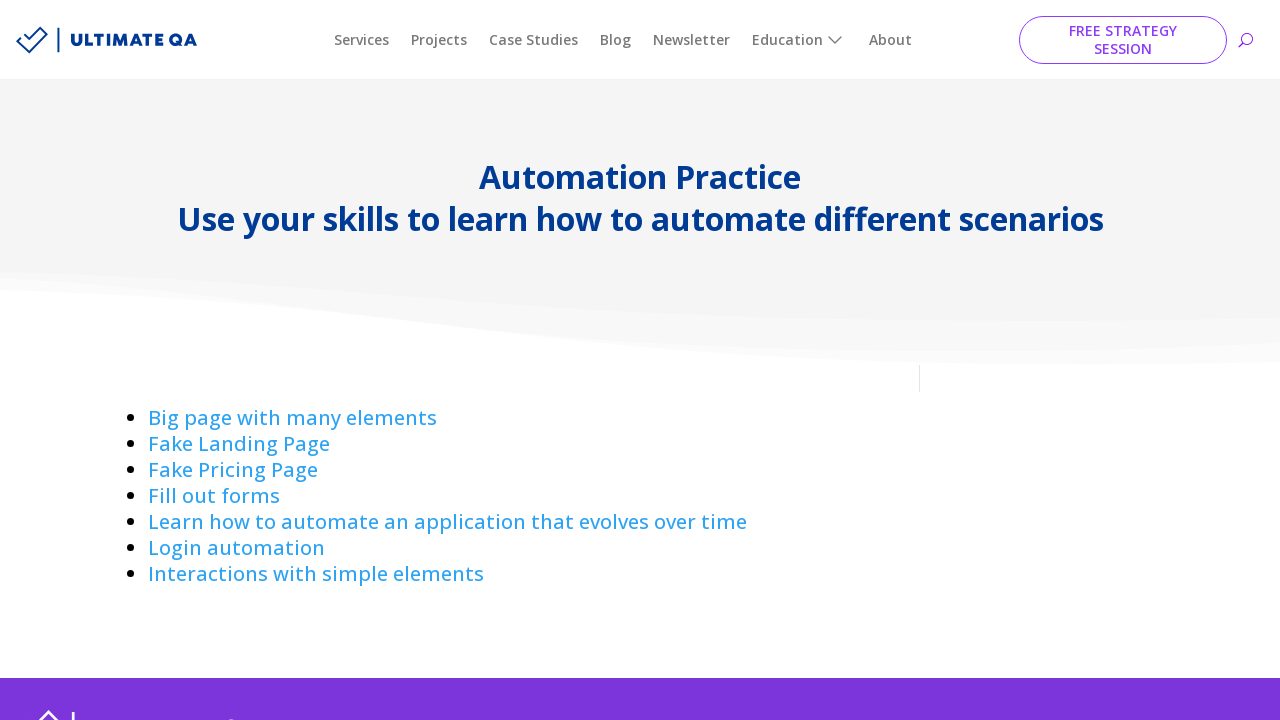

Navigated back in browser history
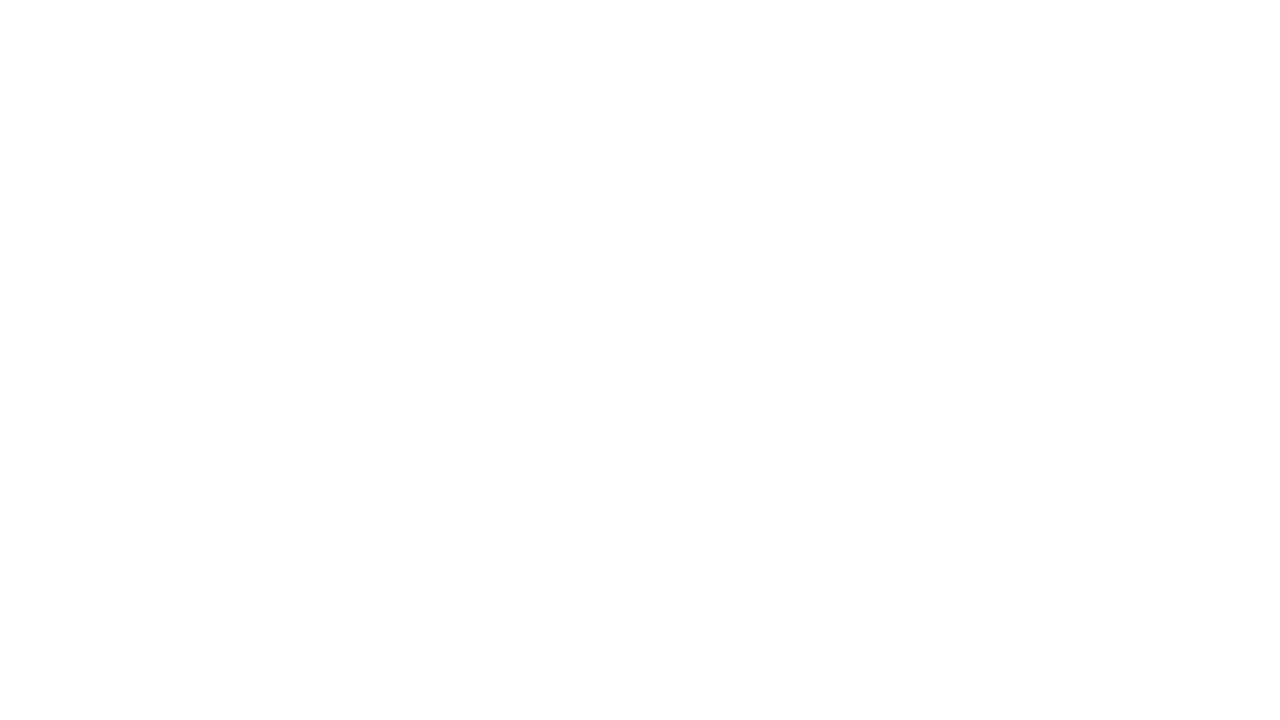

Refreshed the current page
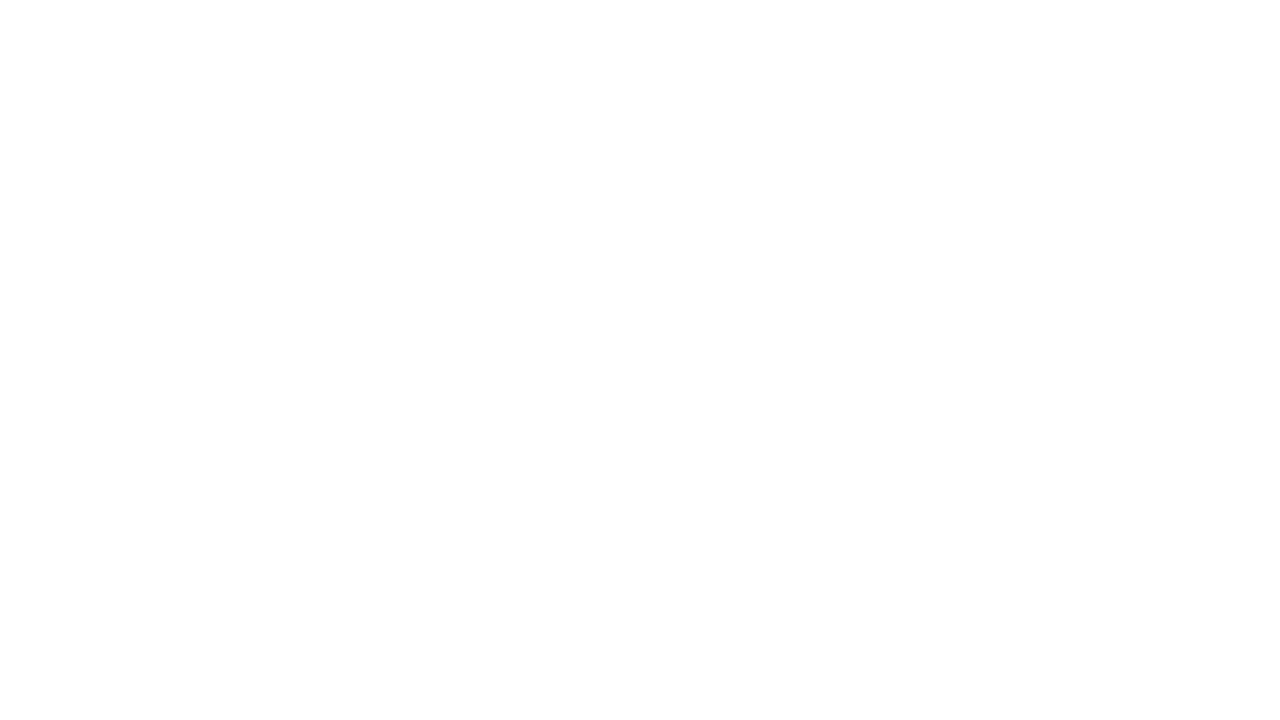

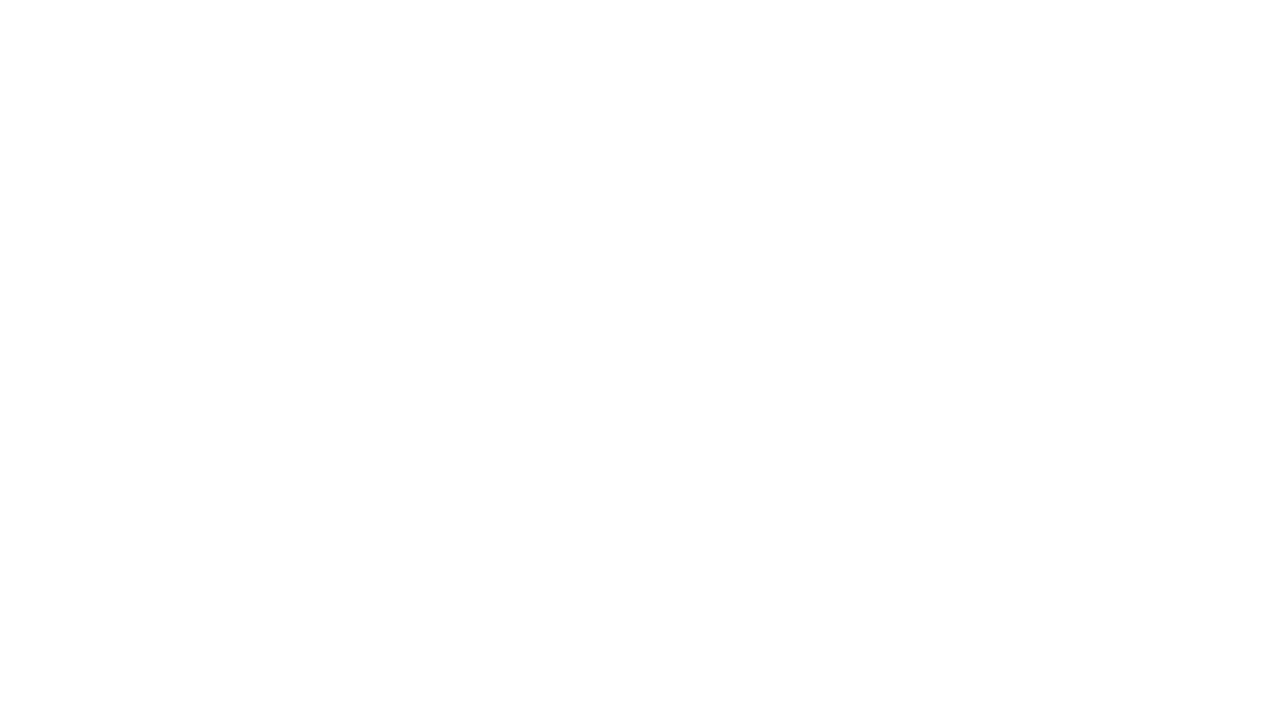